Navigates to UCSC Nutrition website, clicks on a dining hall location link, and verifies that the menu items load successfully on the dining hall page.

Starting URL: https://nutrition.sa.ucsc.edu/

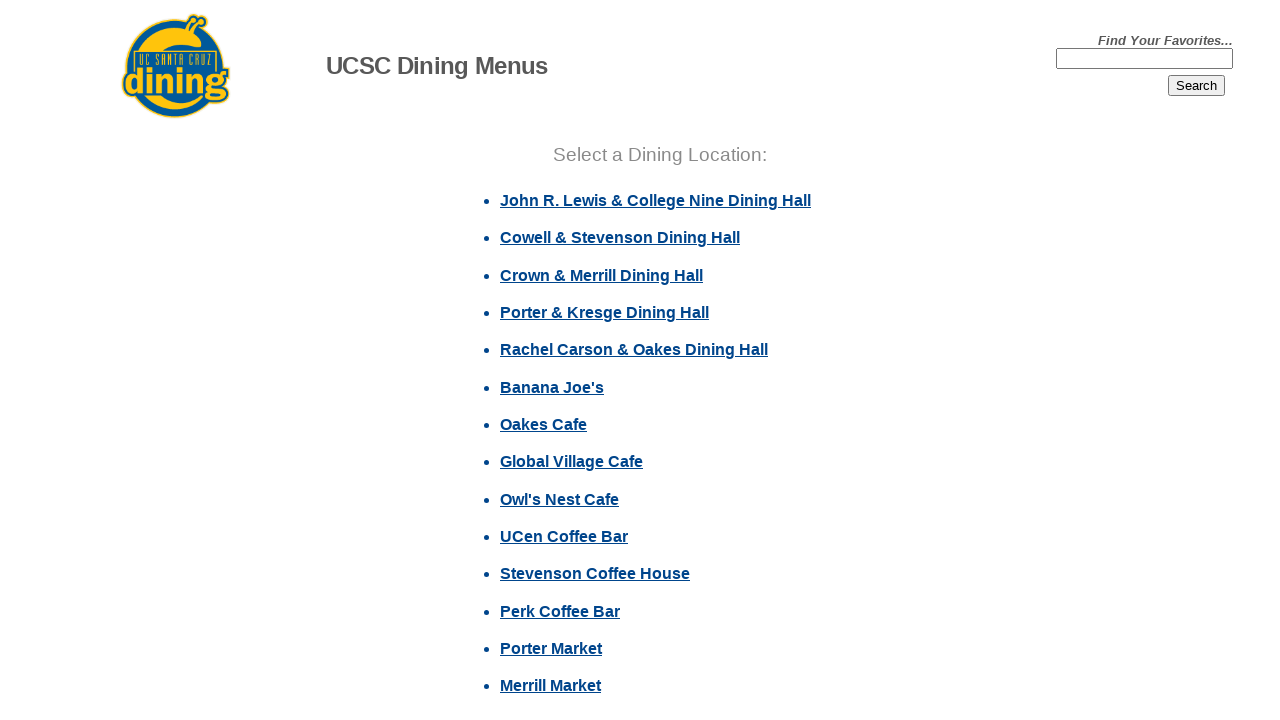

Waited for dining hall location links to appear
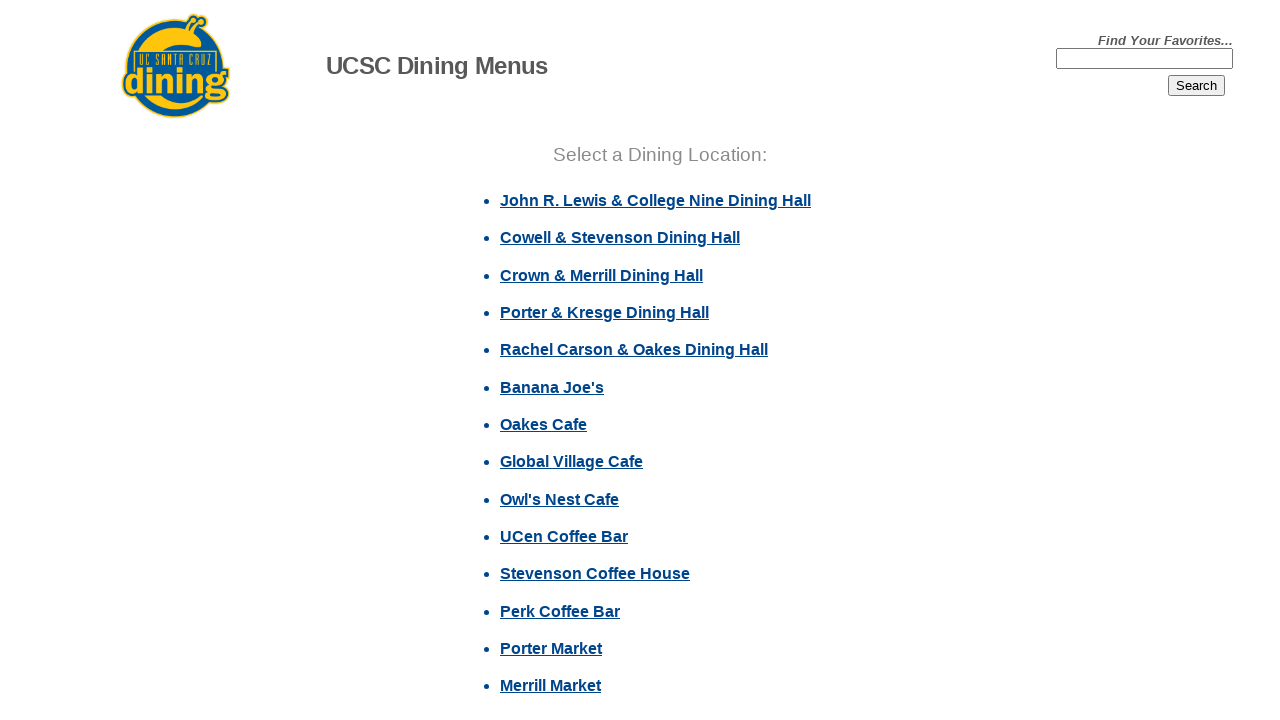

Clicked on John R. Lewis dining hall link at (656, 200) on li.locations a:has-text('John R. Lewis')
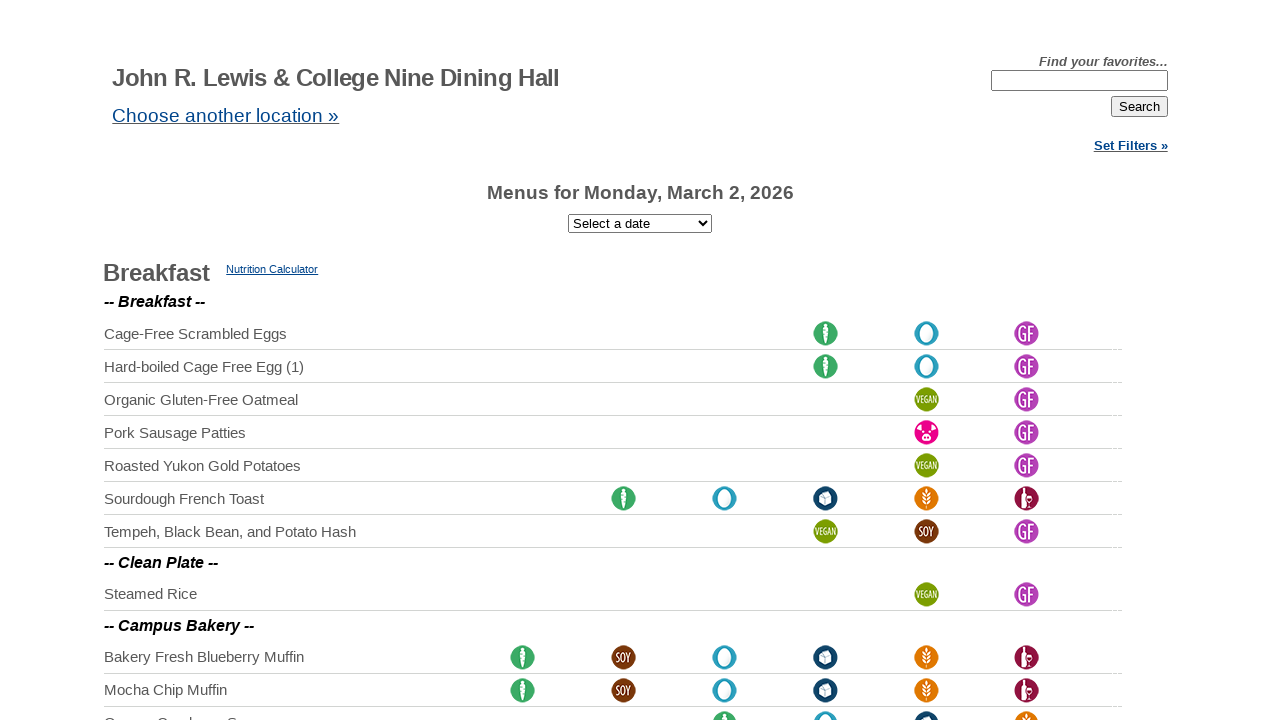

Menu items loaded successfully on dining hall page
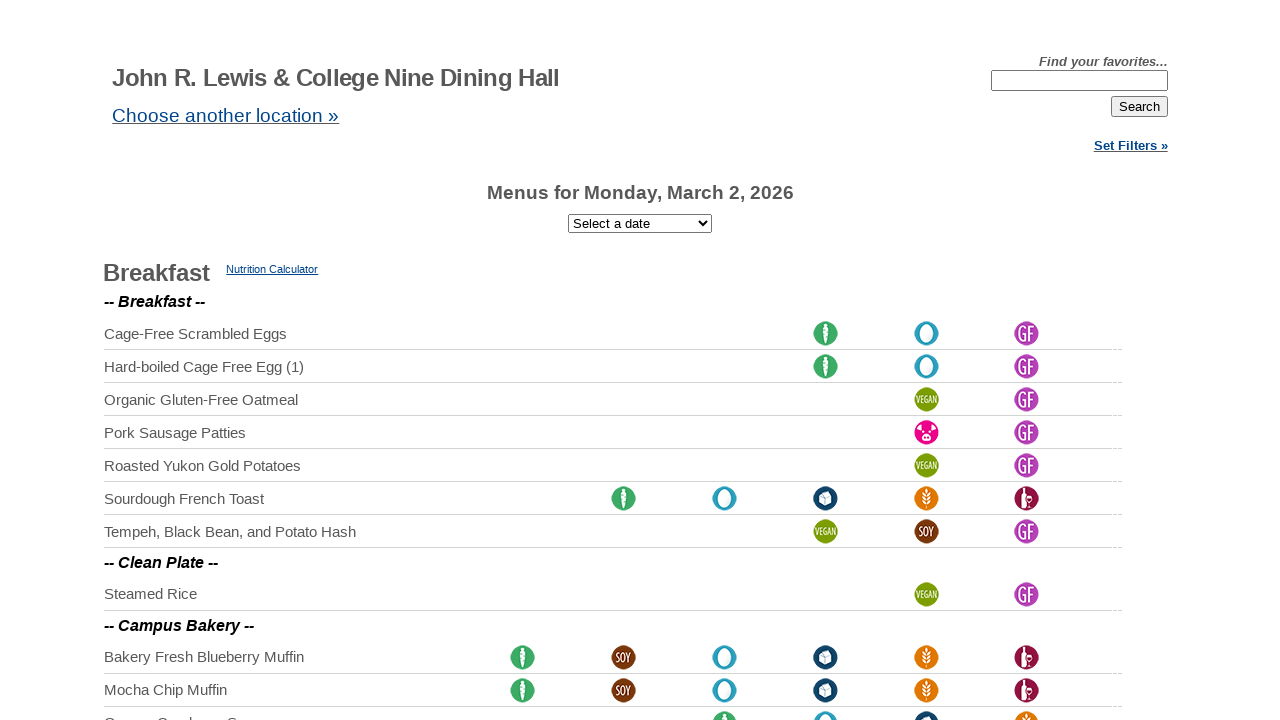

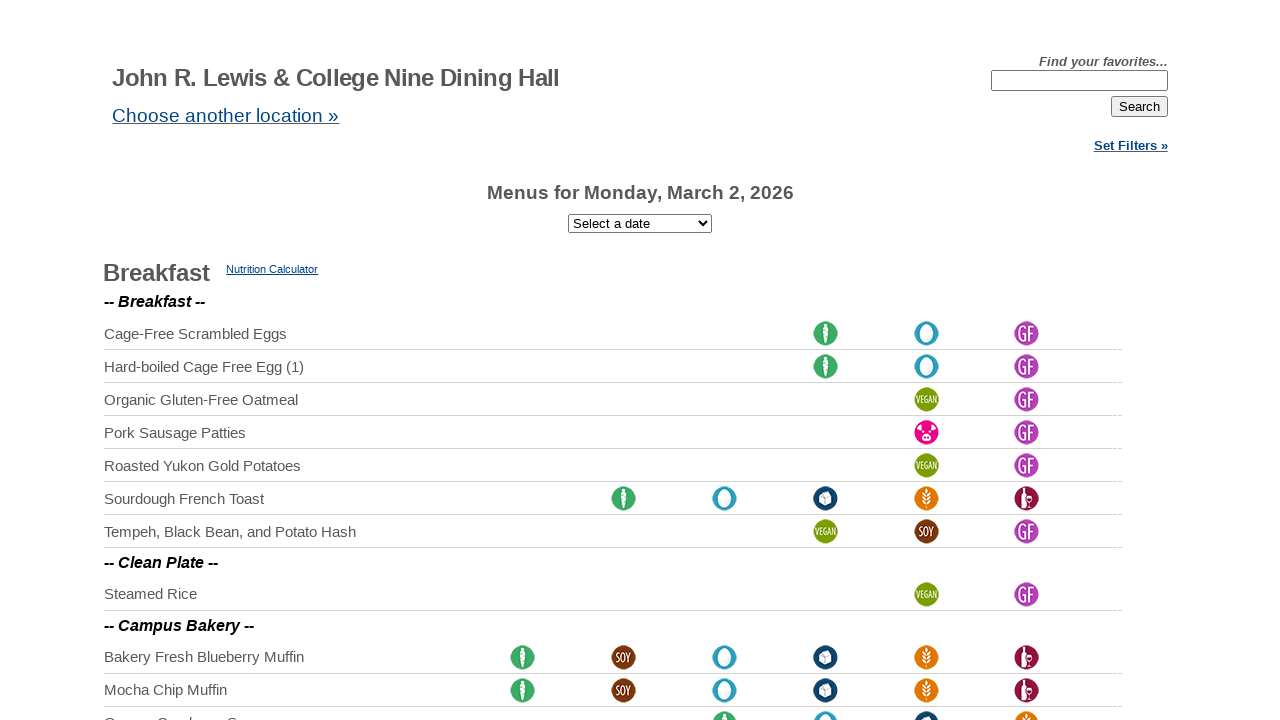